Tests the datepicker functionality by entering a date value and pressing enter to confirm the selection

Starting URL: https://formy-project.herokuapp.com/datepicker

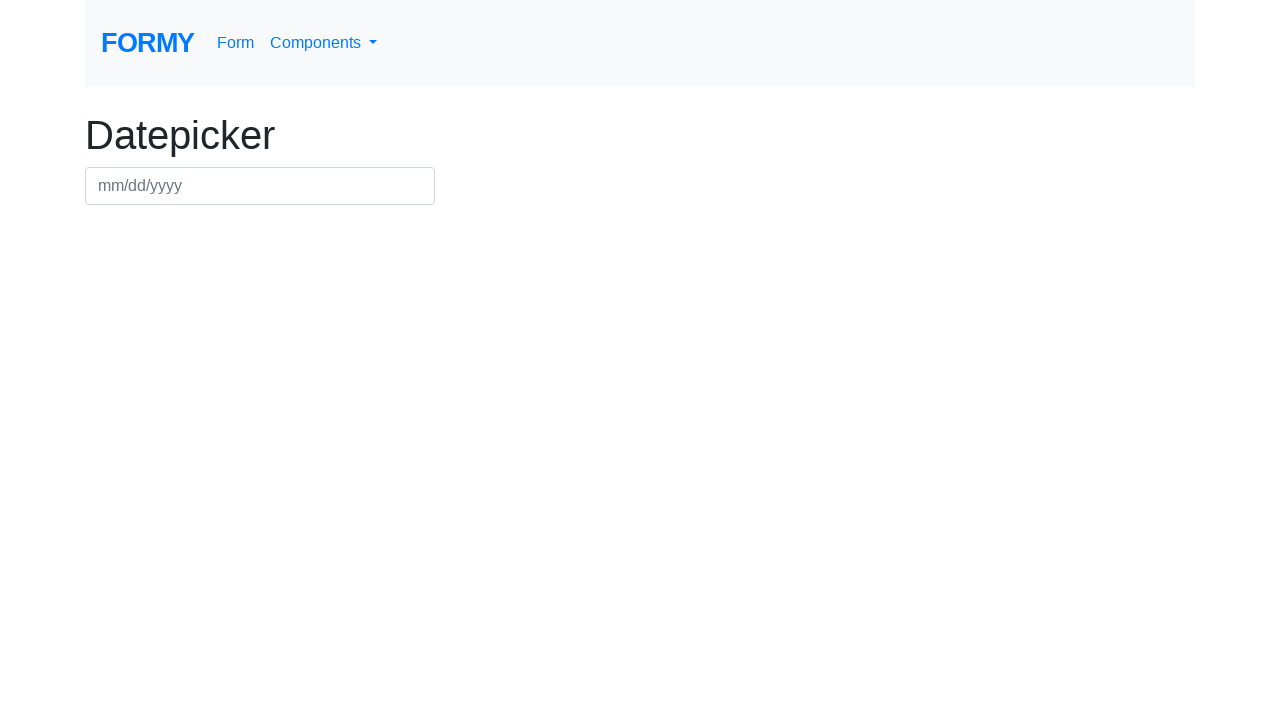

Filled datepicker field with date 04/20/2024 on #datepicker
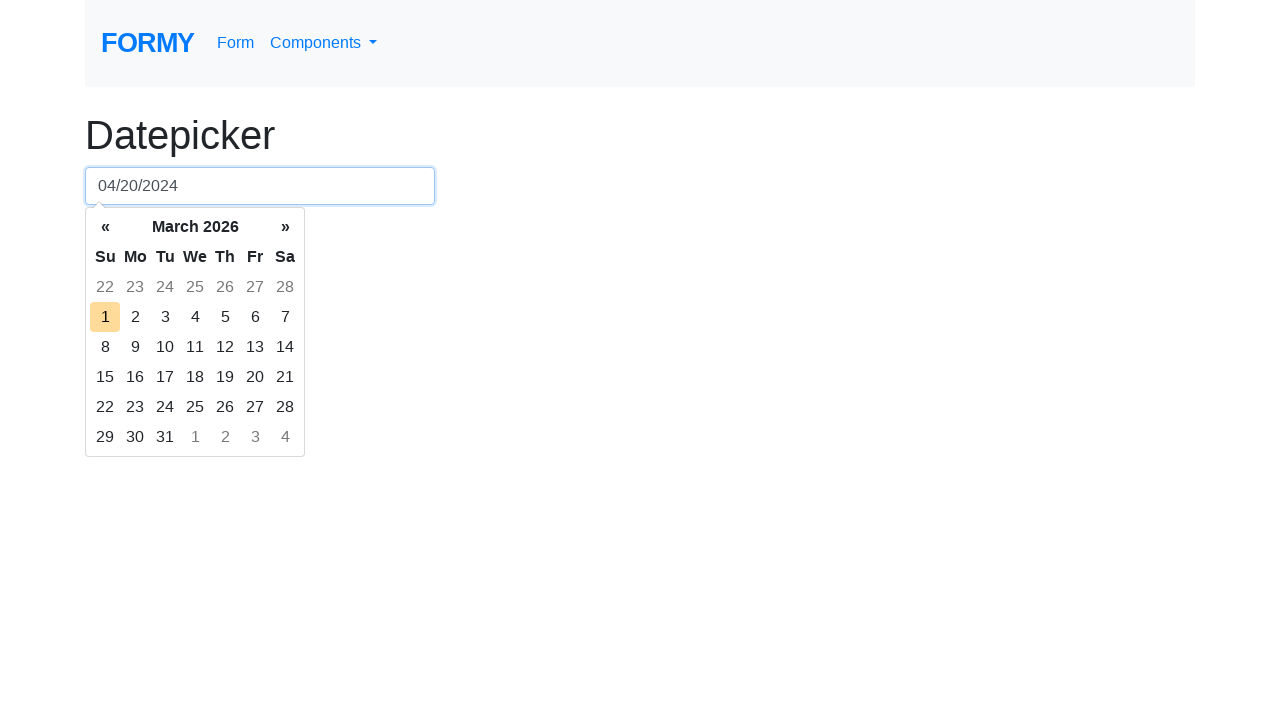

Pressed Enter to confirm date selection on #datepicker
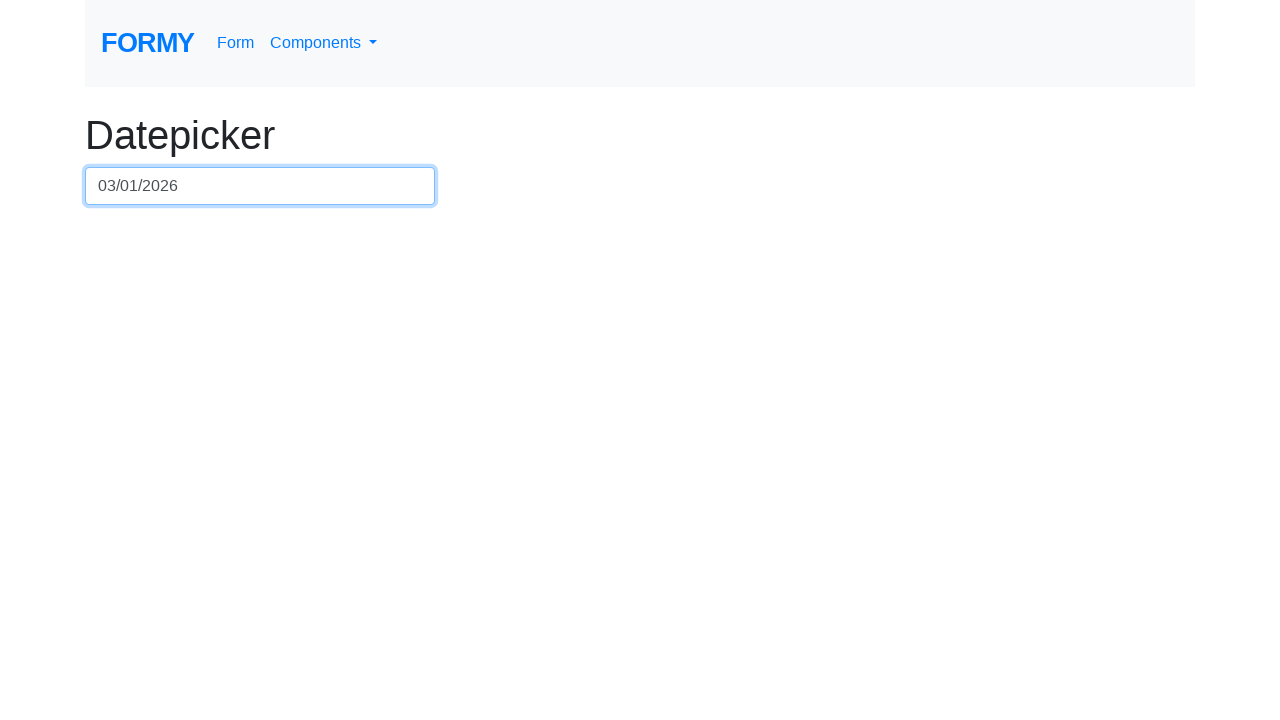

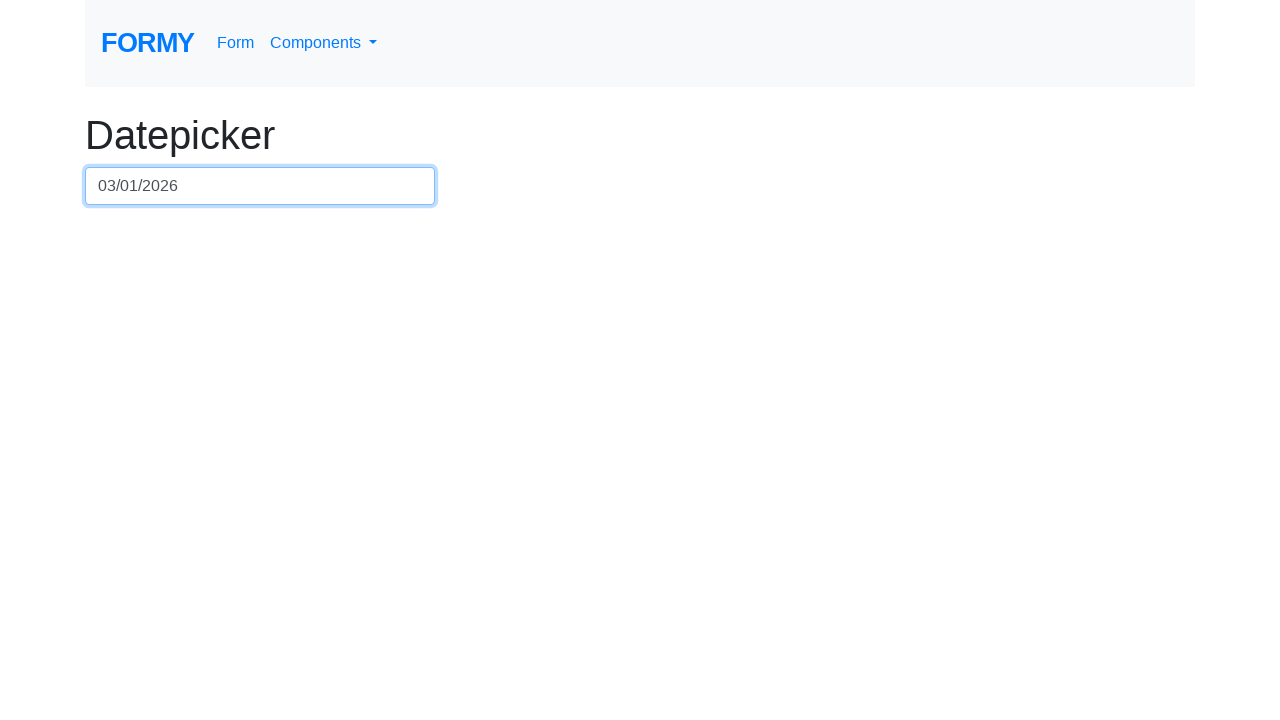